Tests handling of a simple alert popup by clicking a button and accepting the alert

Starting URL: https://demoqa.com/alerts

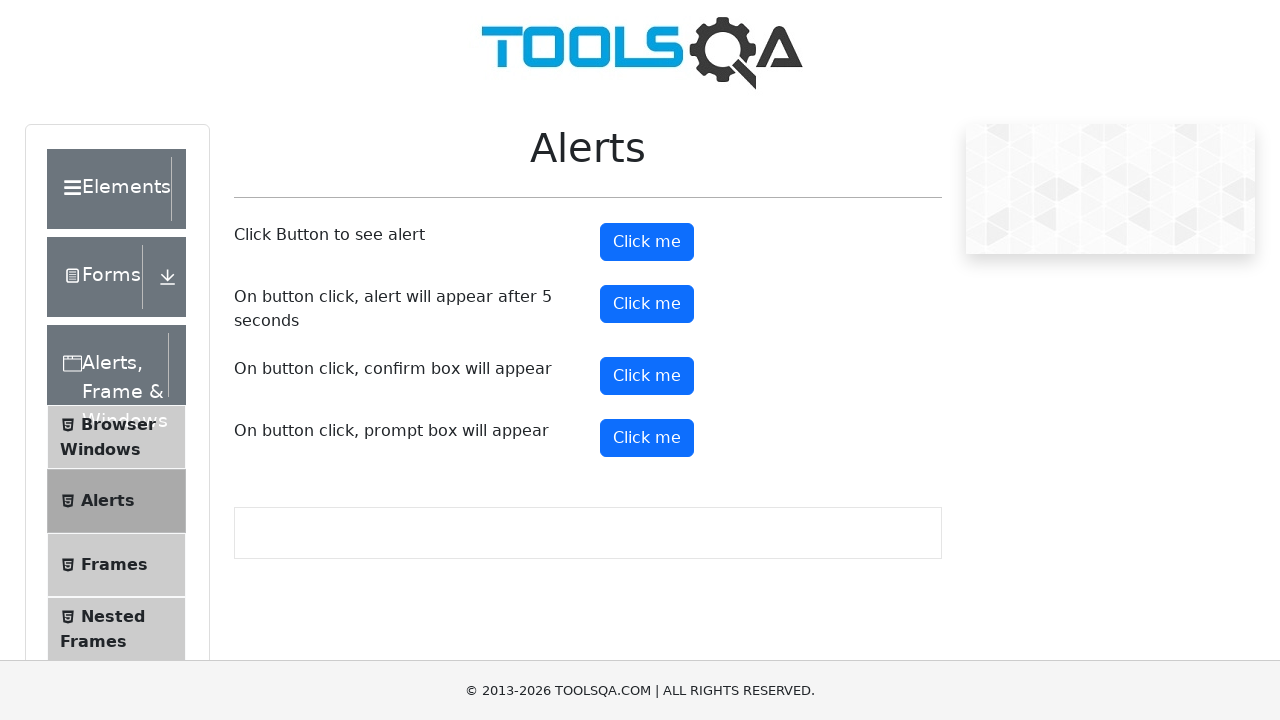

Navigated to alerts demo page
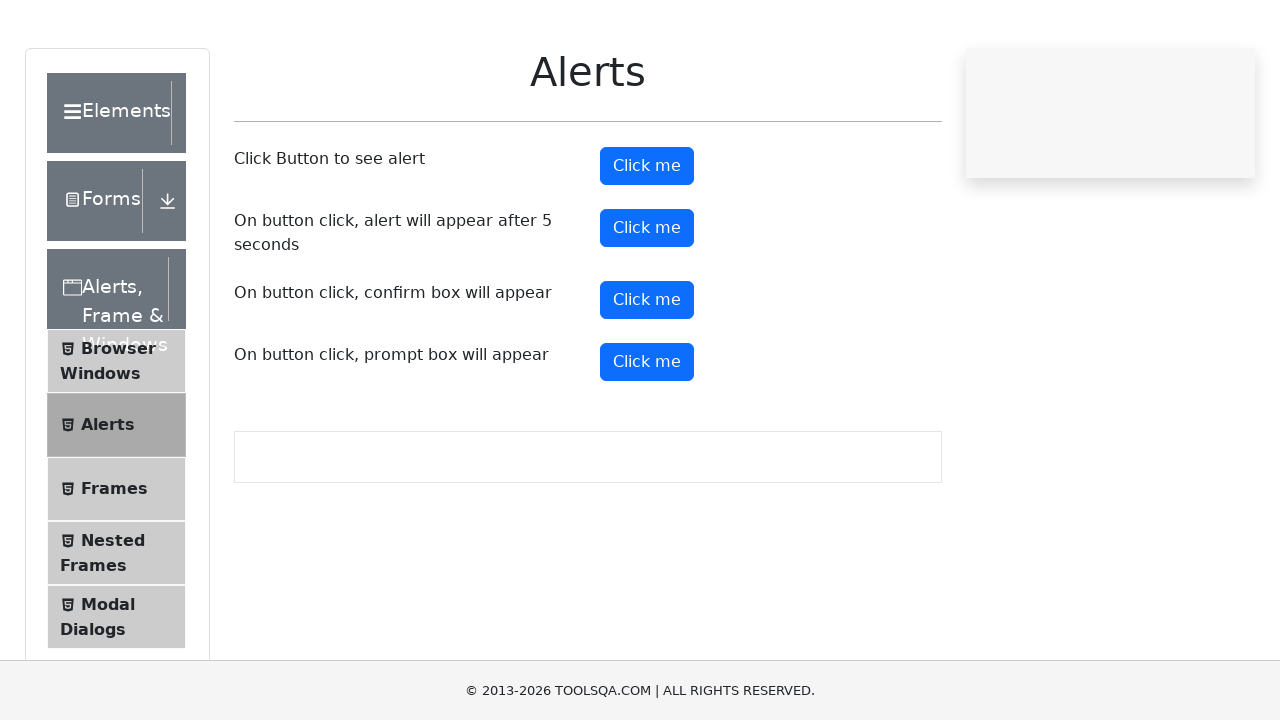

Clicked button to trigger simple alert popup at (647, 242) on #alertButton
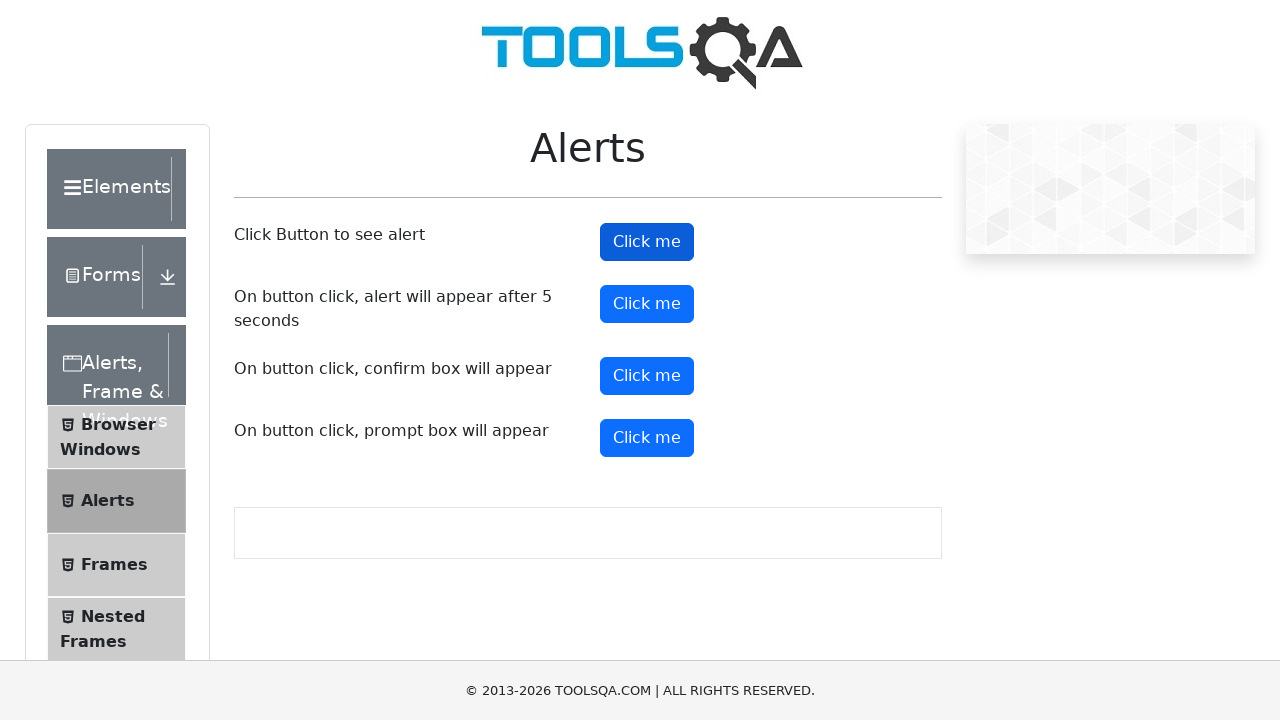

Accepted the alert popup
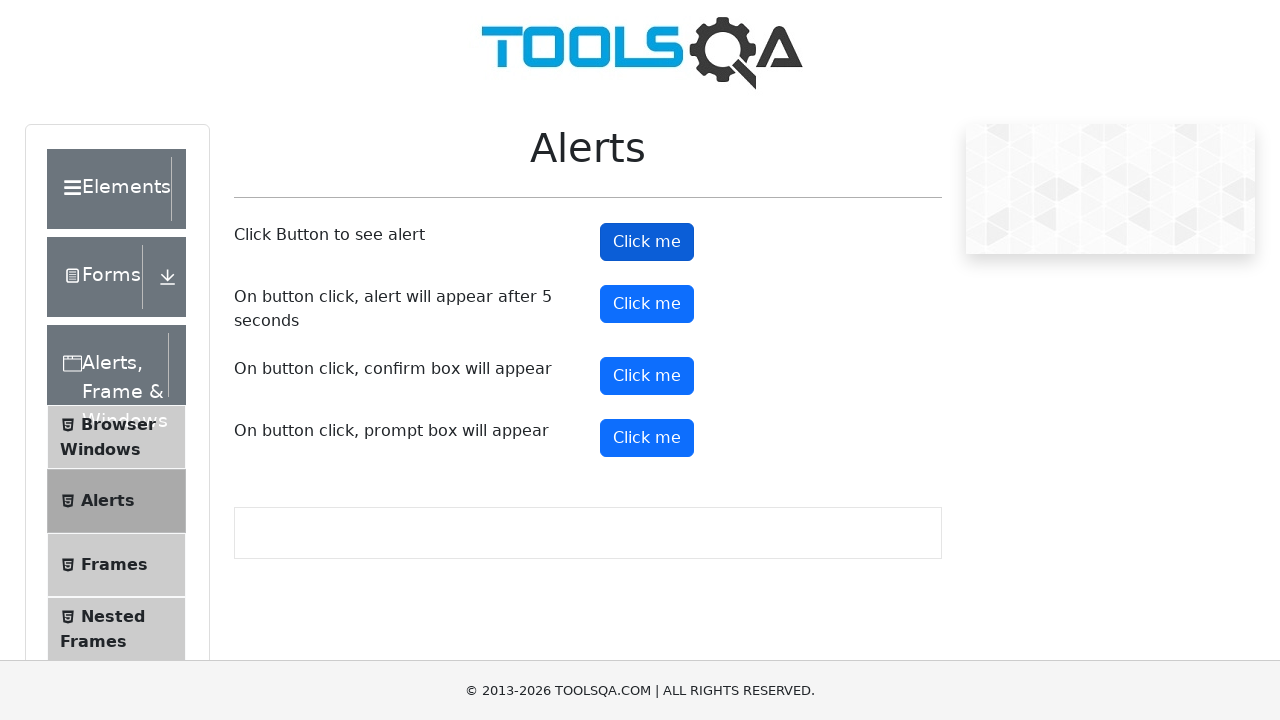

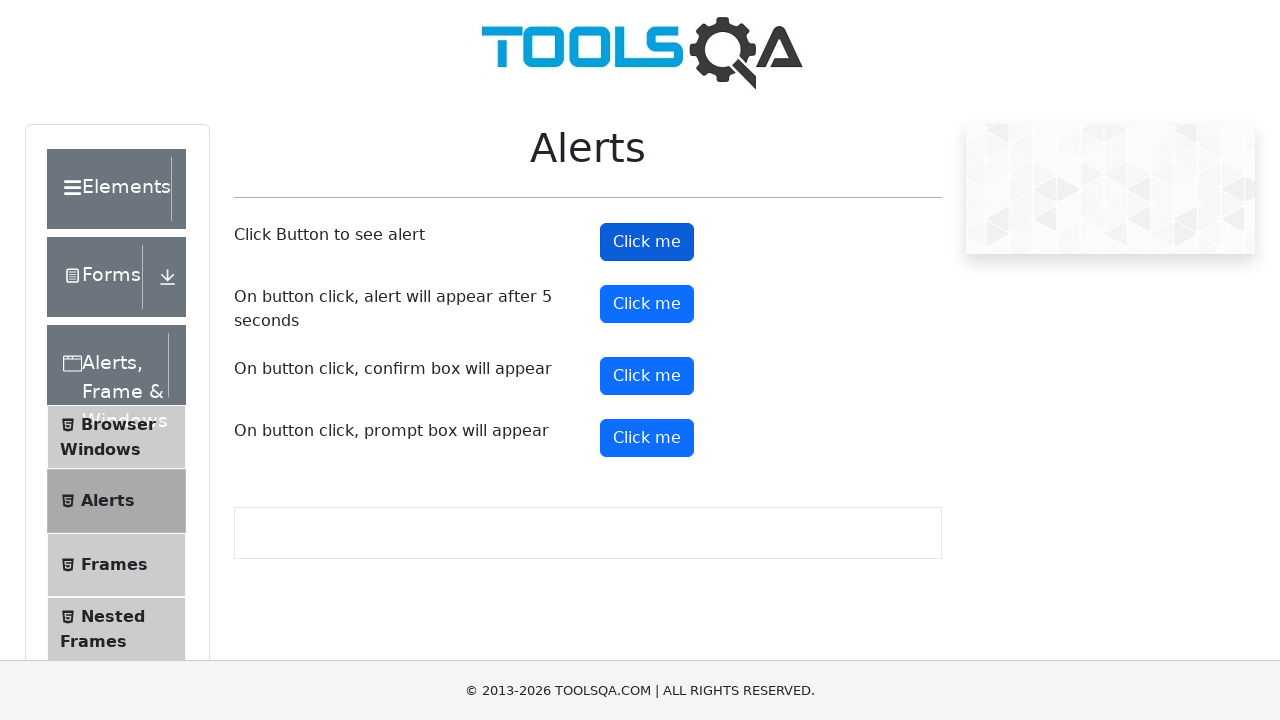